Tests that the currently applied filter link is highlighted with selected class

Starting URL: https://demo.playwright.dev/todomvc

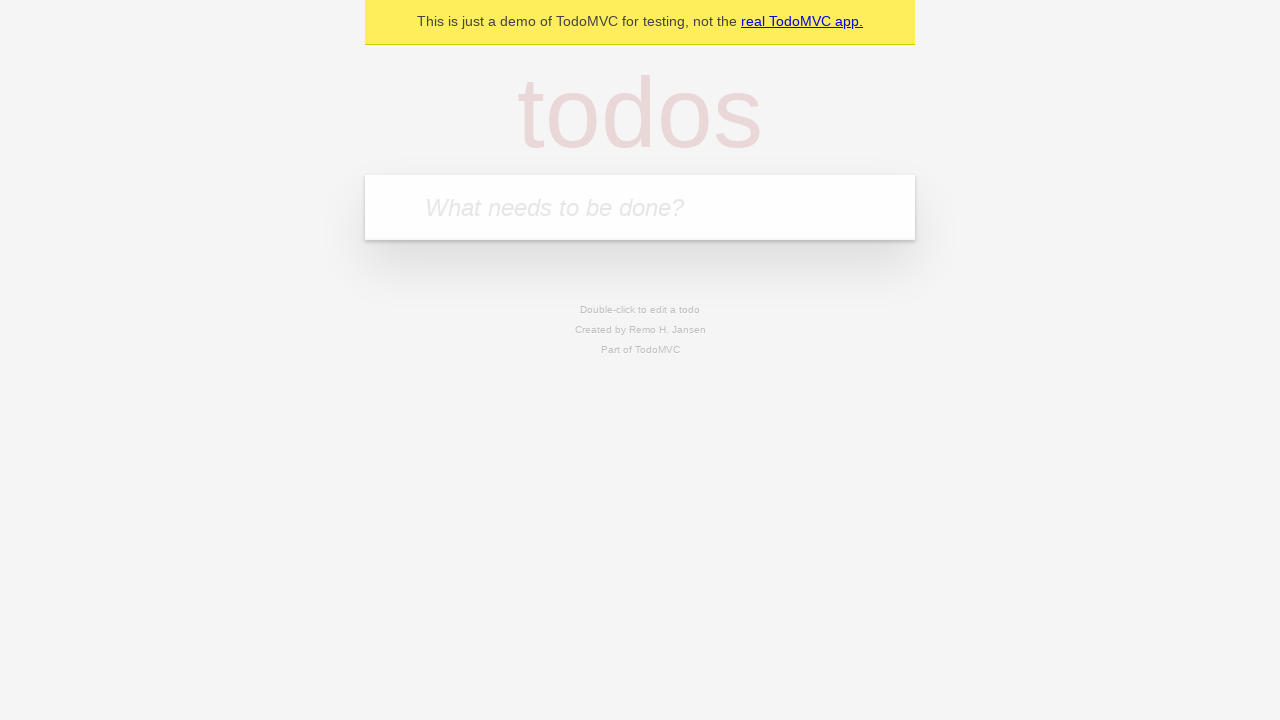

Filled todo input with 'buy some cheese' on internal:attr=[placeholder="What needs to be done?"i]
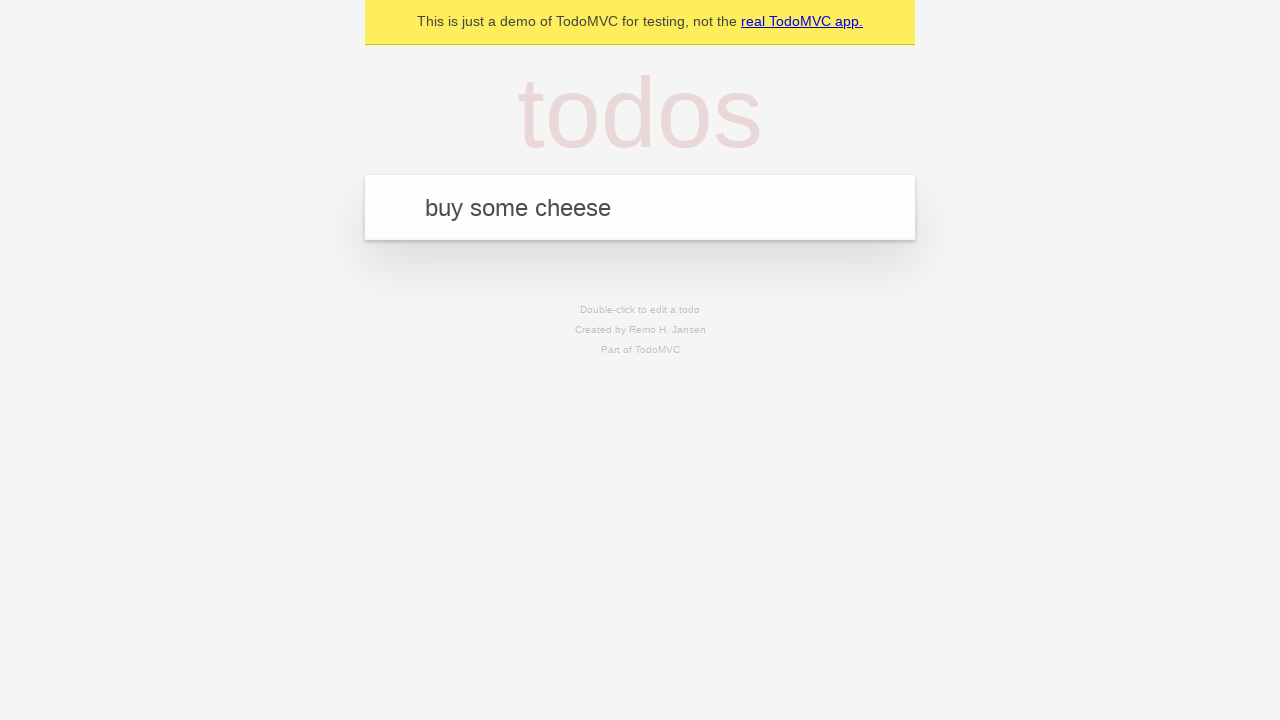

Pressed Enter to add first todo on internal:attr=[placeholder="What needs to be done?"i]
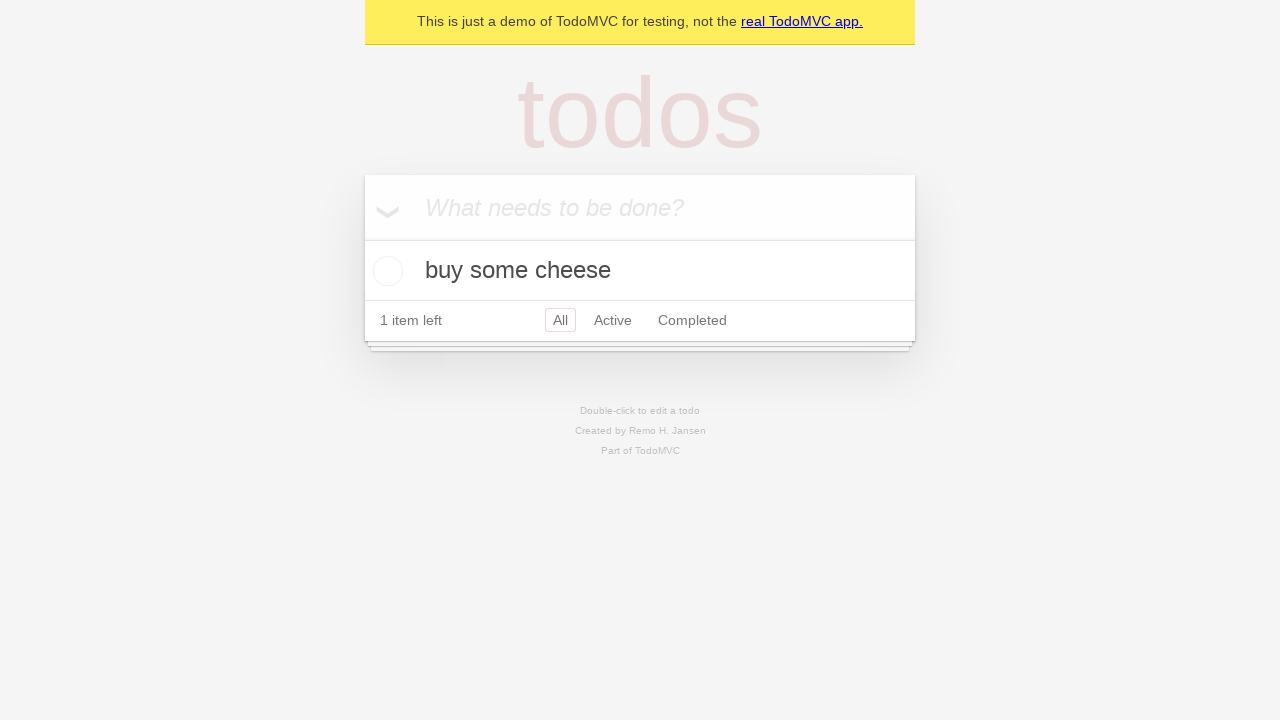

Filled todo input with 'feed the cat' on internal:attr=[placeholder="What needs to be done?"i]
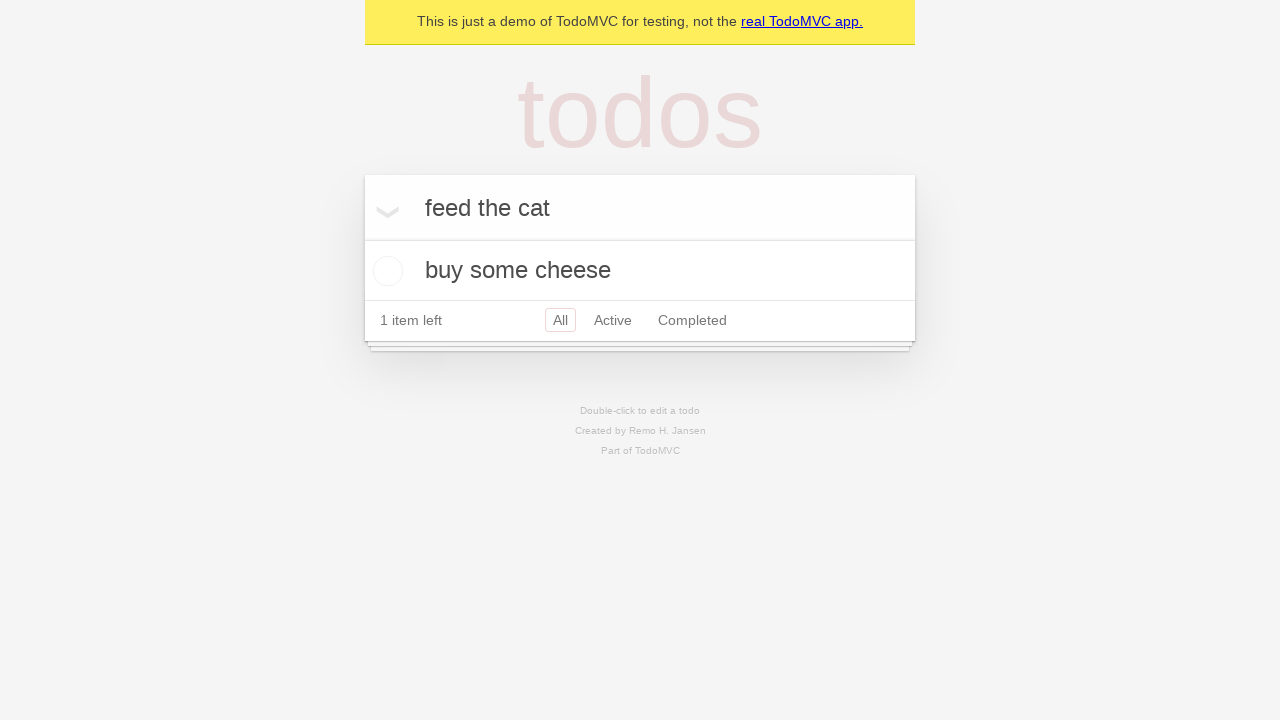

Pressed Enter to add second todo on internal:attr=[placeholder="What needs to be done?"i]
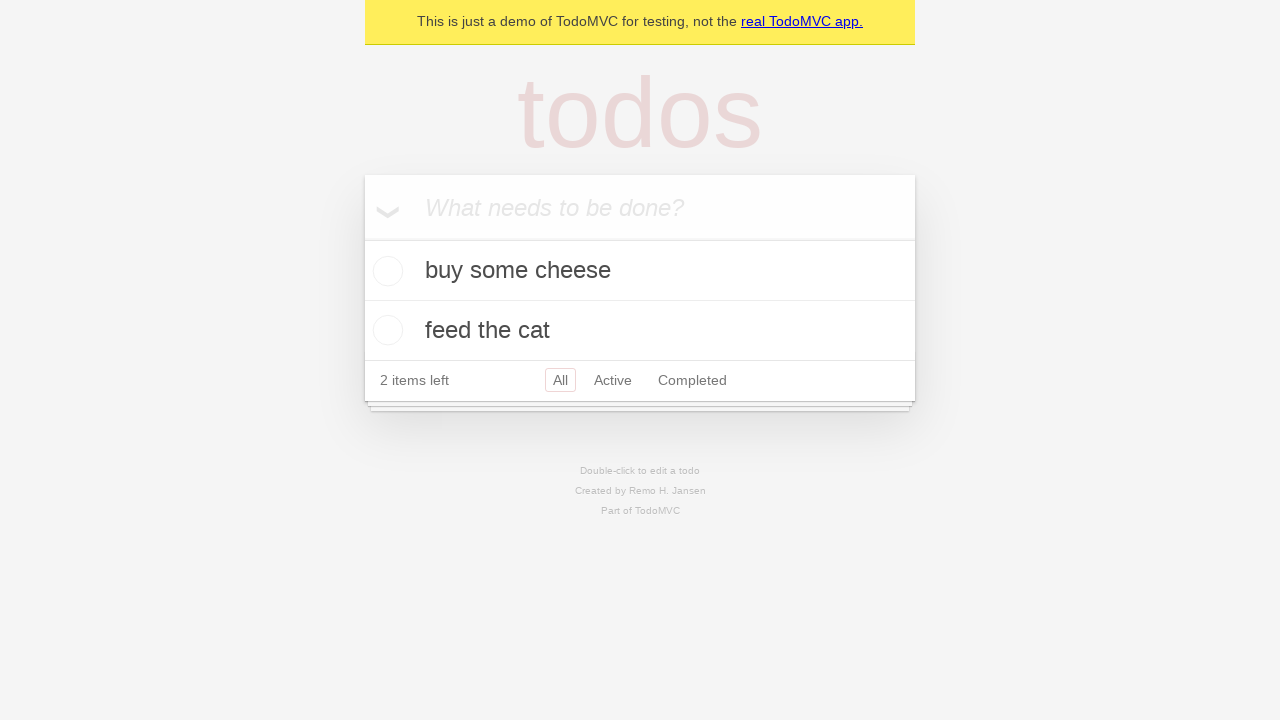

Filled todo input with 'book a doctors appointment' on internal:attr=[placeholder="What needs to be done?"i]
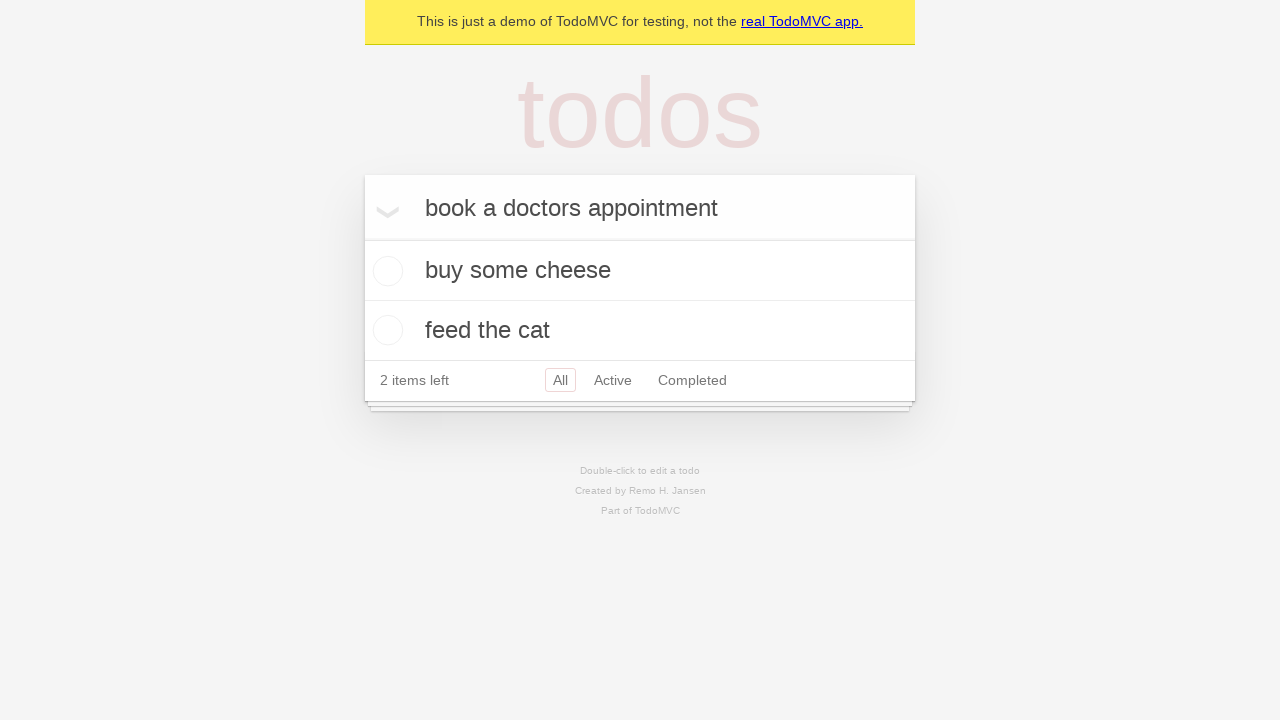

Pressed Enter to add third todo on internal:attr=[placeholder="What needs to be done?"i]
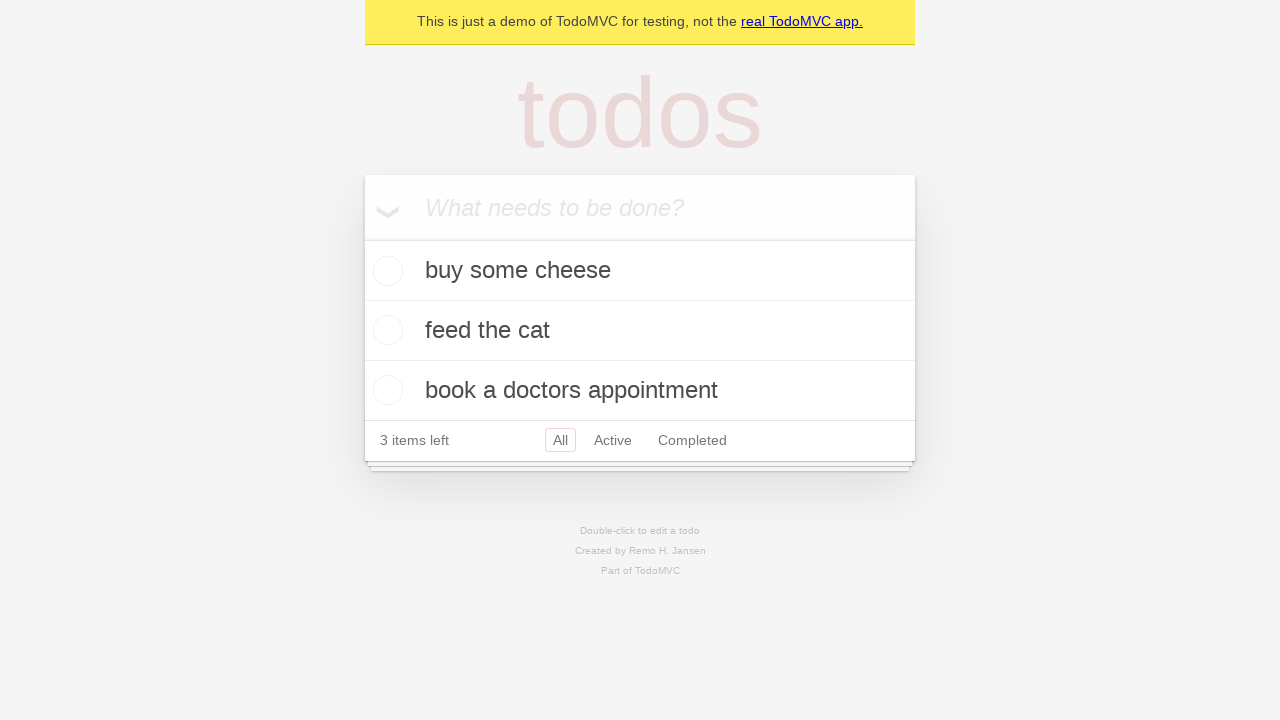

Clicked Active filter link at (613, 440) on internal:role=link[name="Active"i]
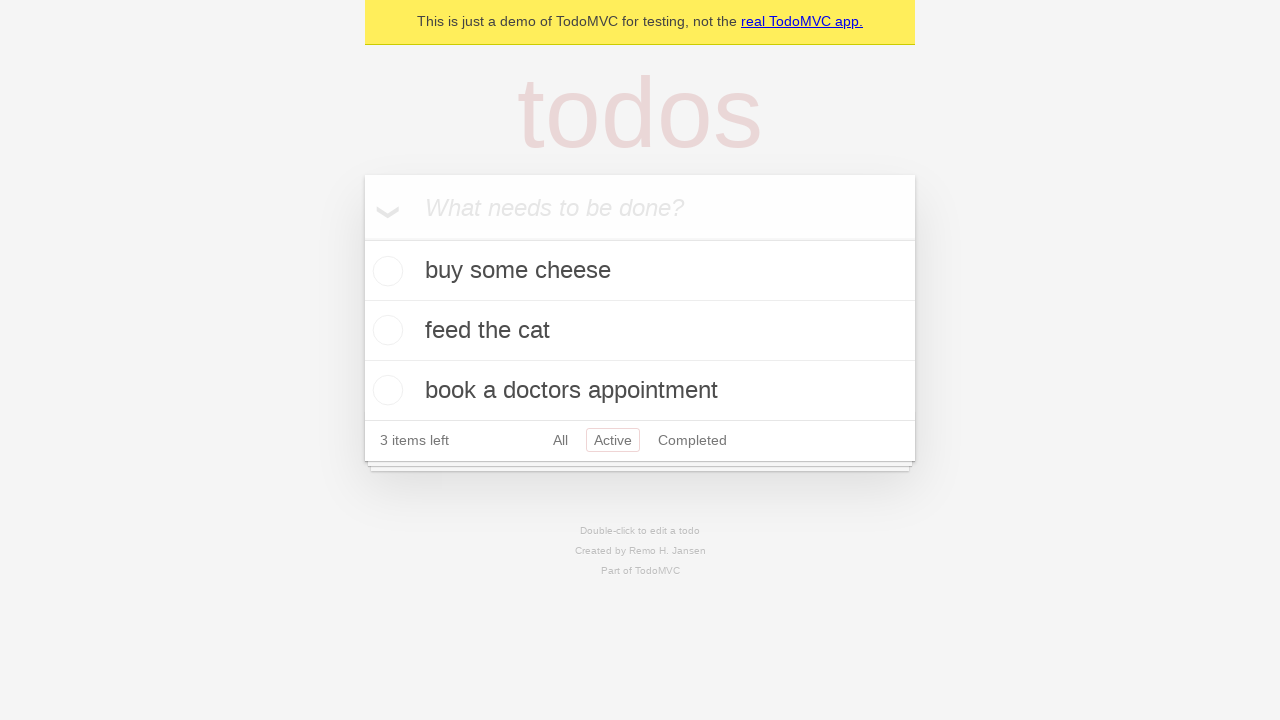

Clicked Completed filter link to verify currently applied filter is highlighted at (692, 440) on internal:role=link[name="Completed"i]
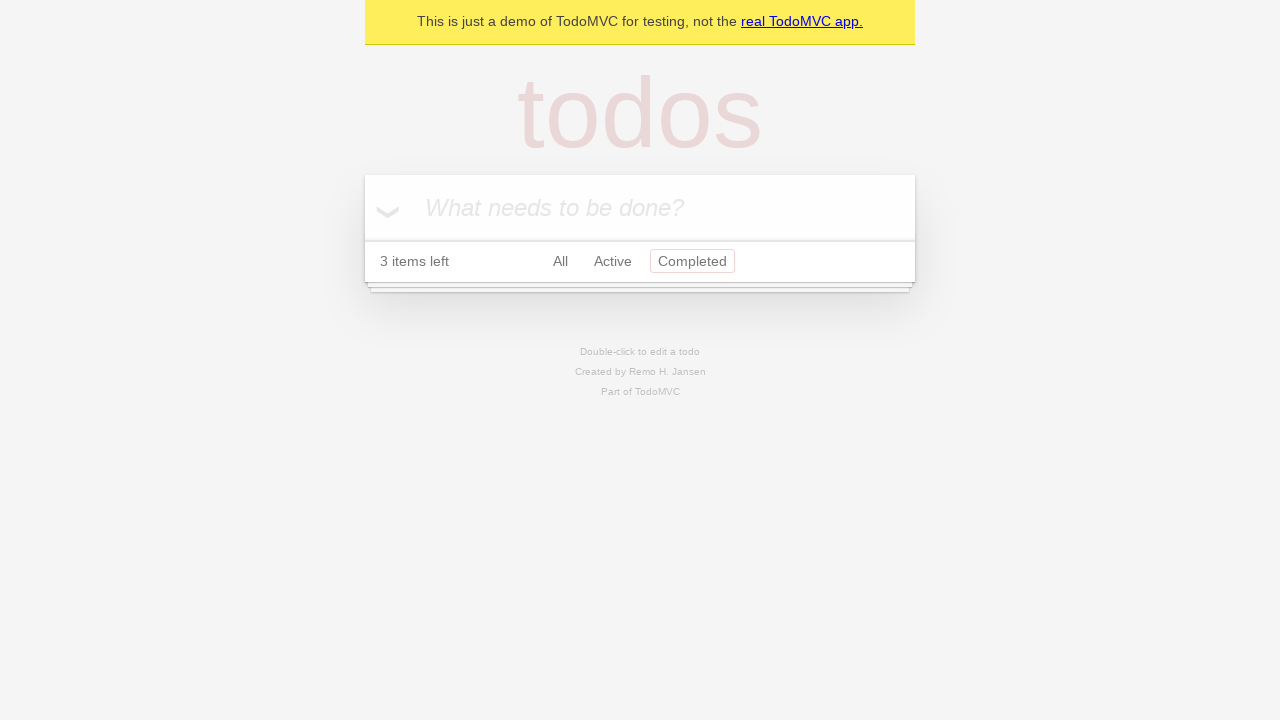

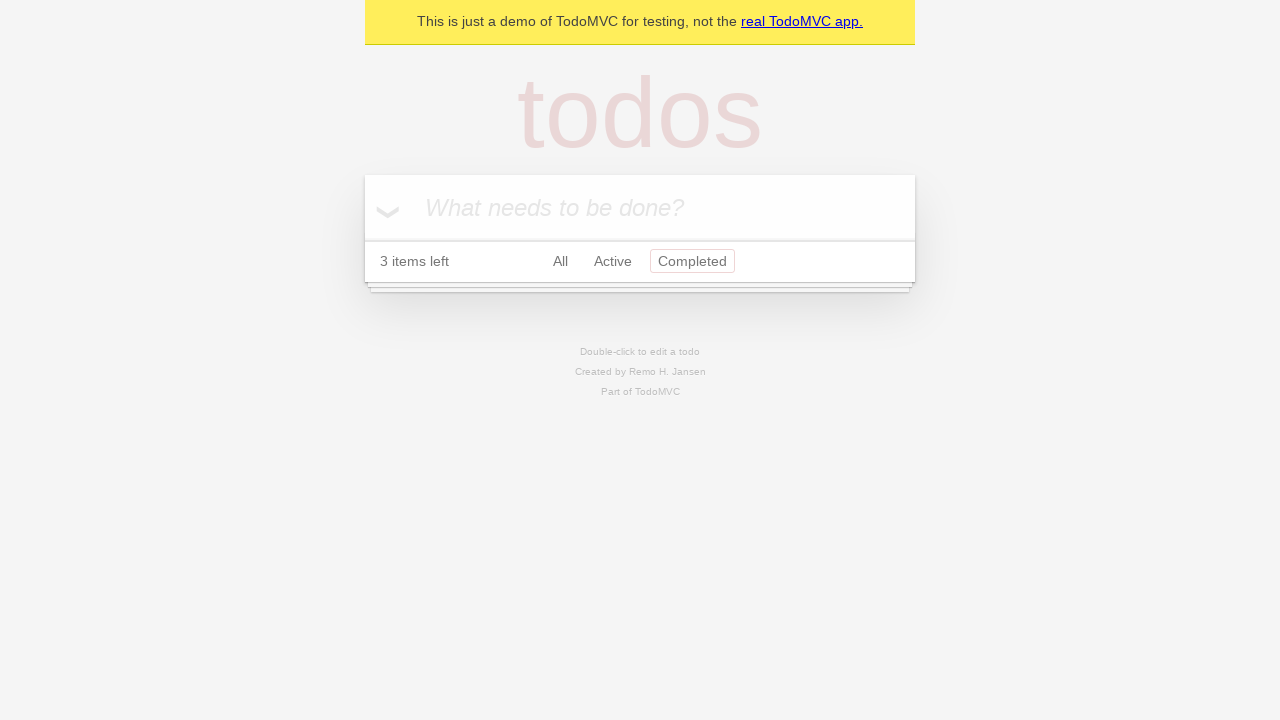